Verifies that the login authorization tab is available and clickable

Starting URL: https://b2c.passport.rt.ru

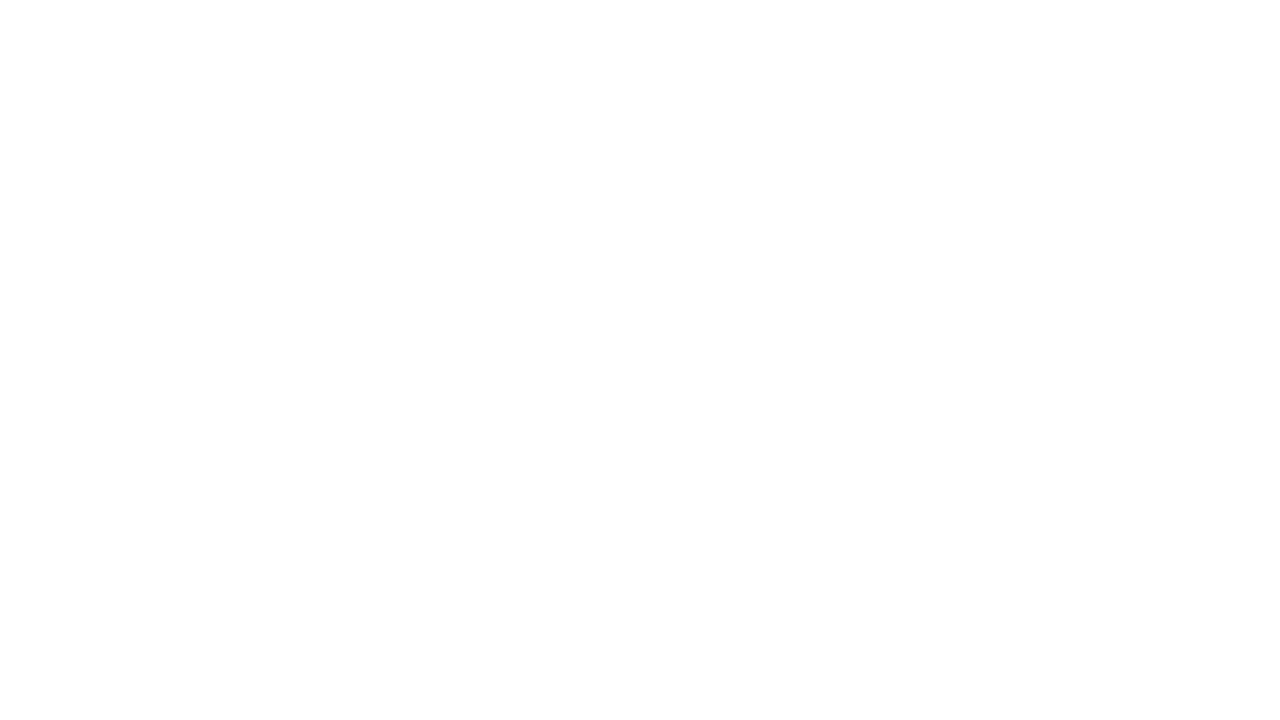

Waited for login button to be visible
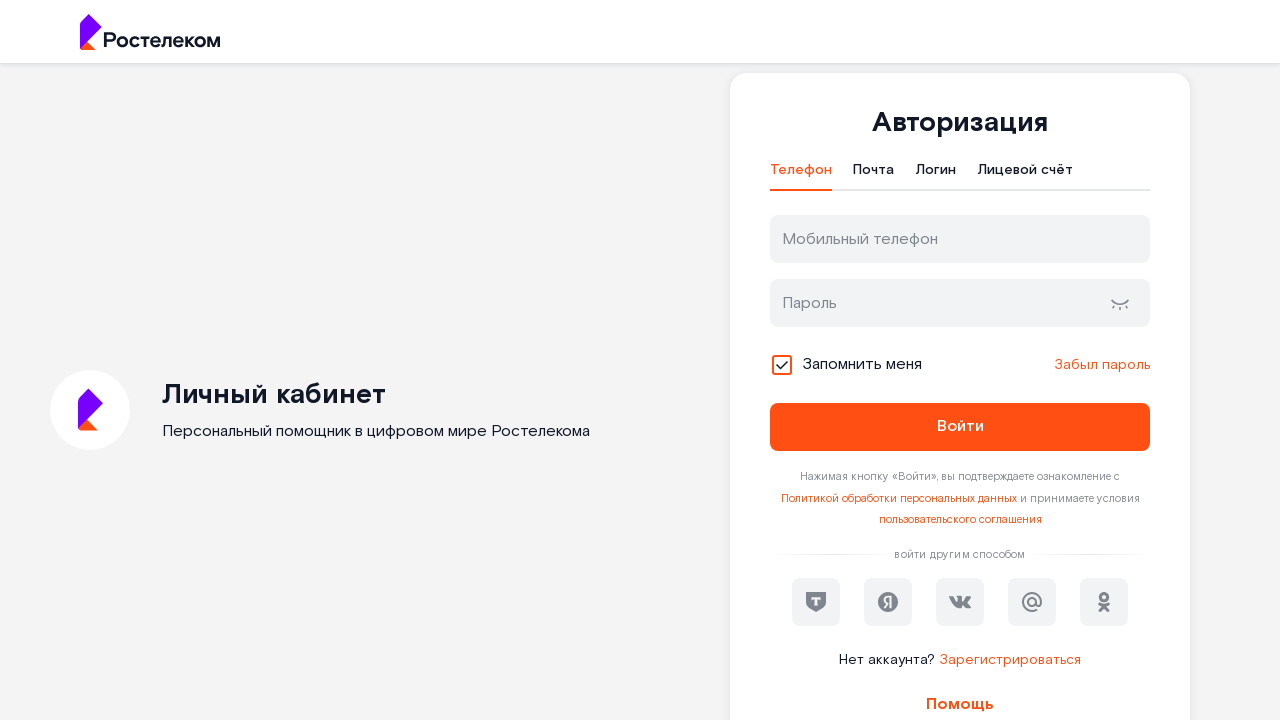

Clicked on Login authorization tab at (936, 175) on #t-btn-tab-login
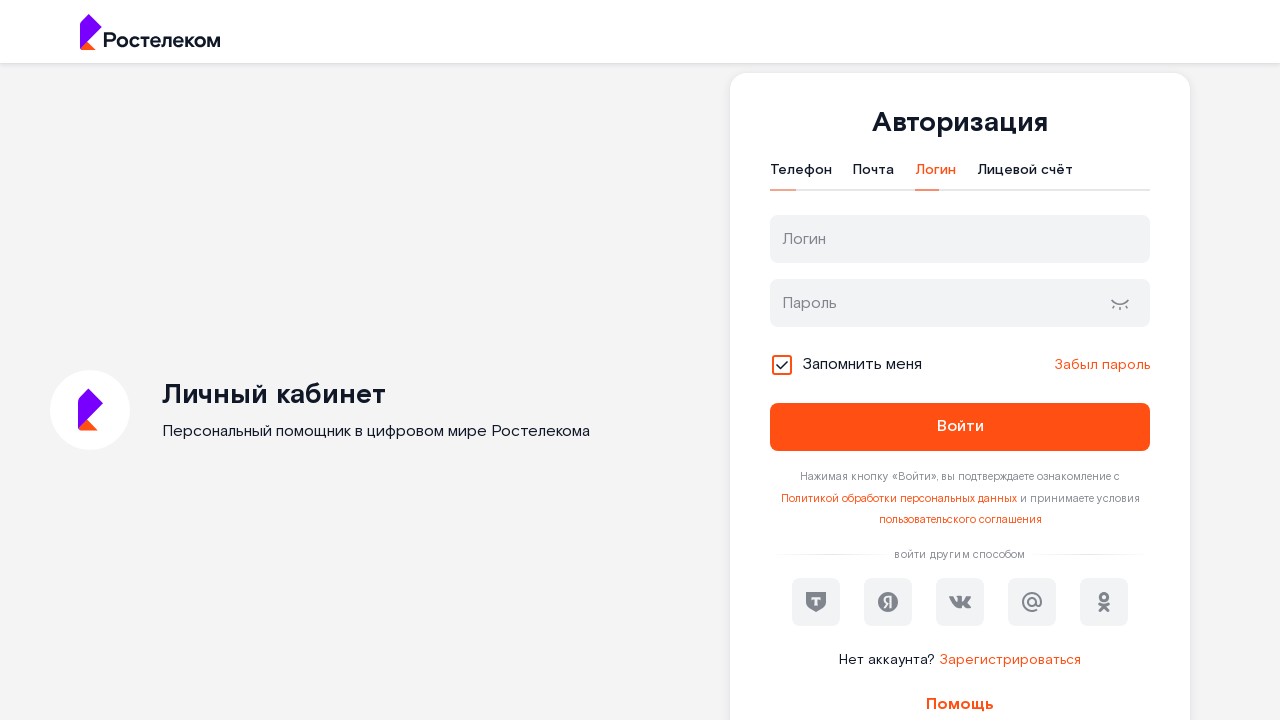

Verified that login tab text is 'Логин'
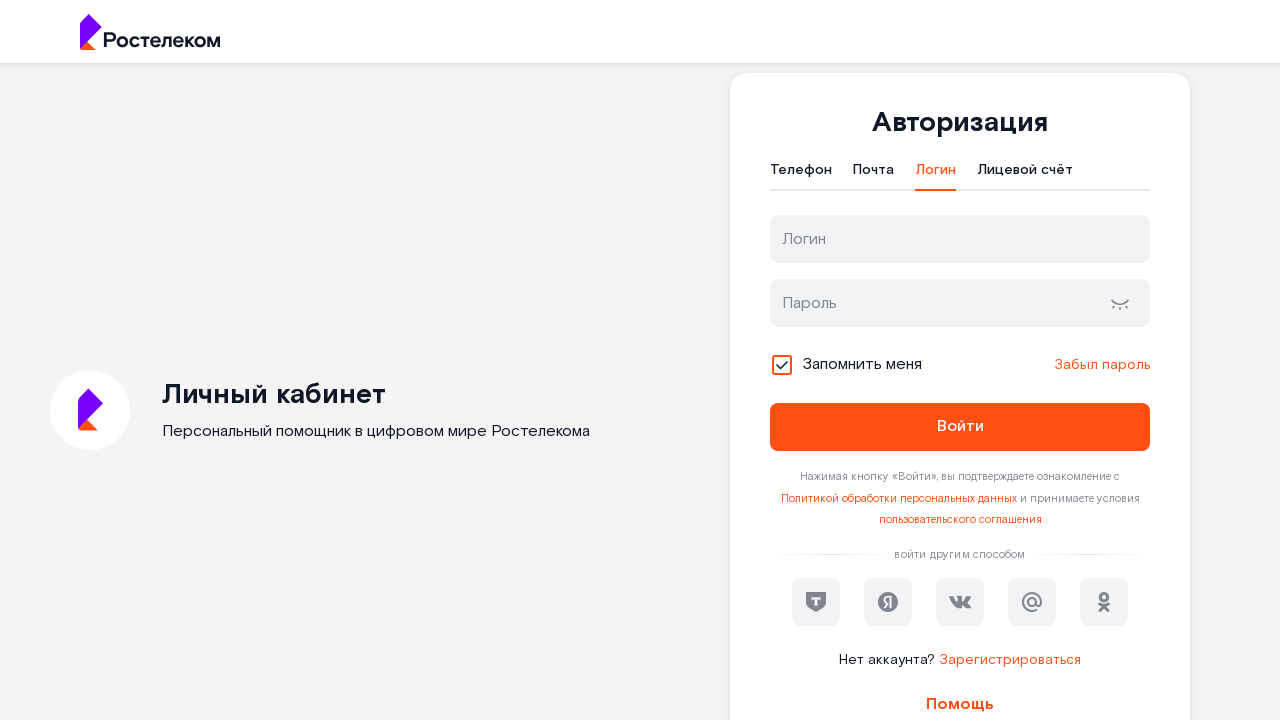

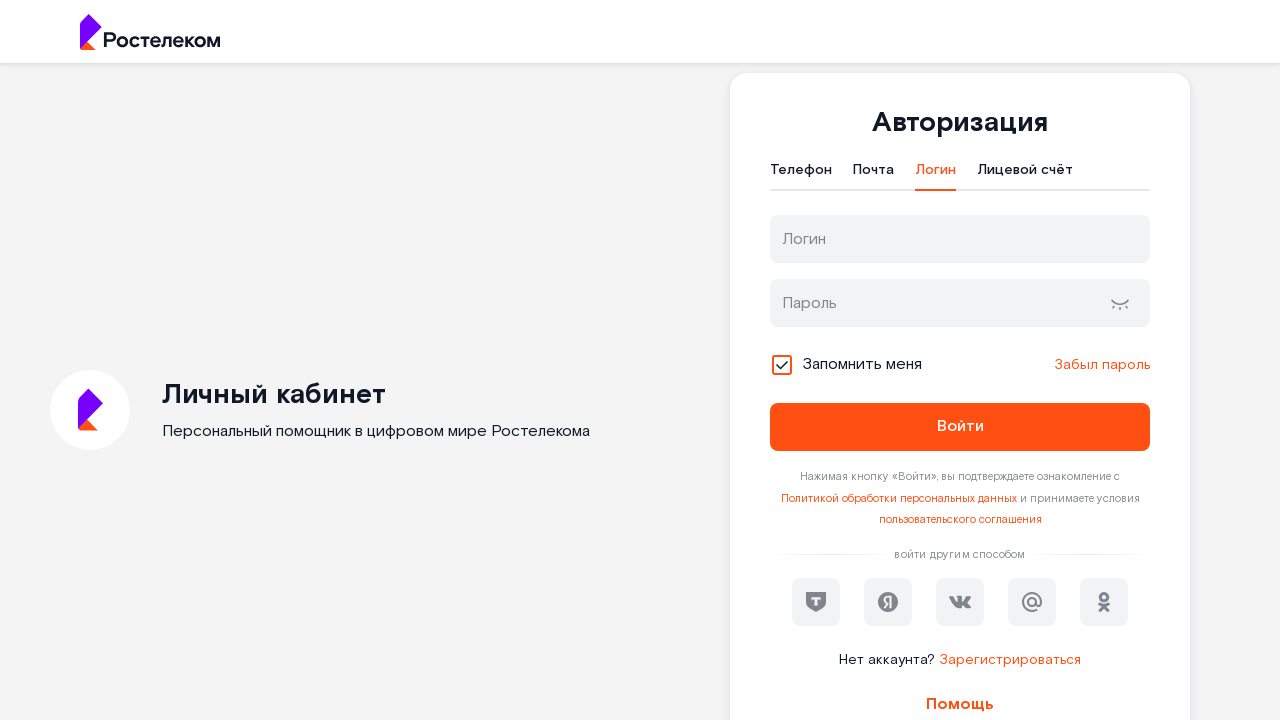